Tests multiple window handling by clicking a button that opens a new browser window, switching to the new window, and clicking on a blog link.

Starting URL: https://rahulshettyacademy.com/AutomationPractice/

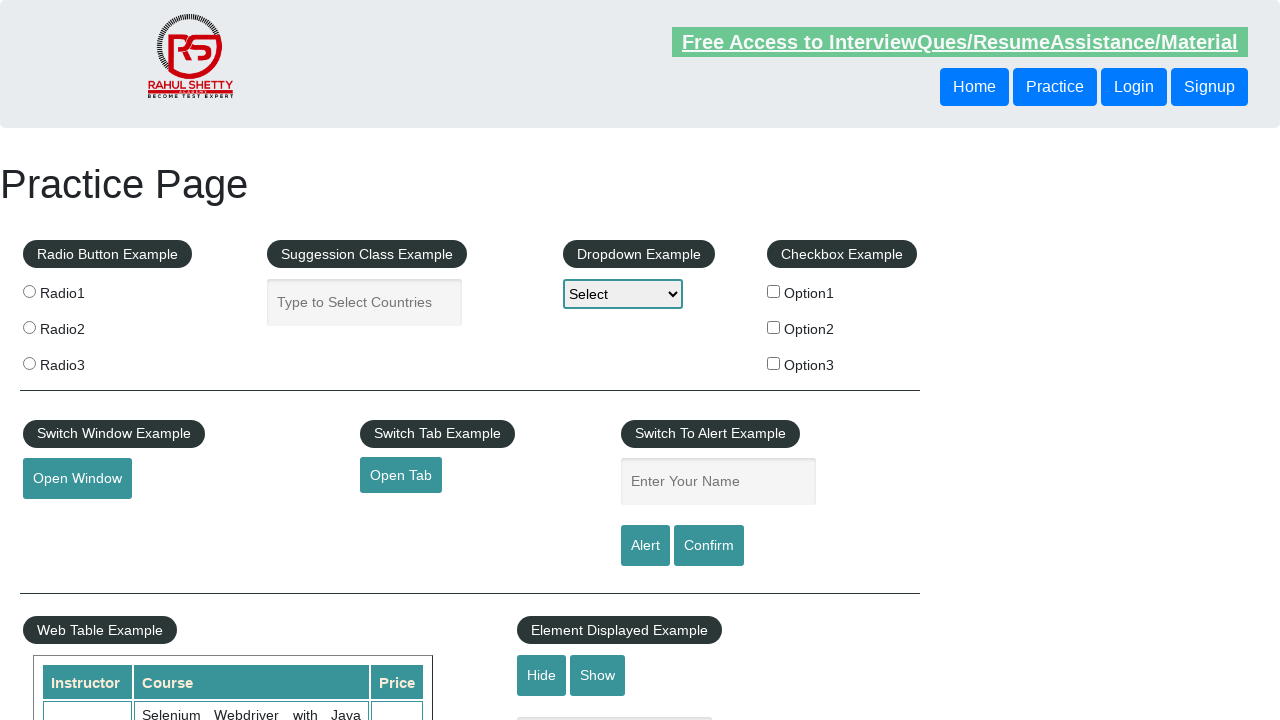

Clicked button to open new browser window at (77, 479) on (//div[contains(@class,'block large-row-spacer')])[2]//button
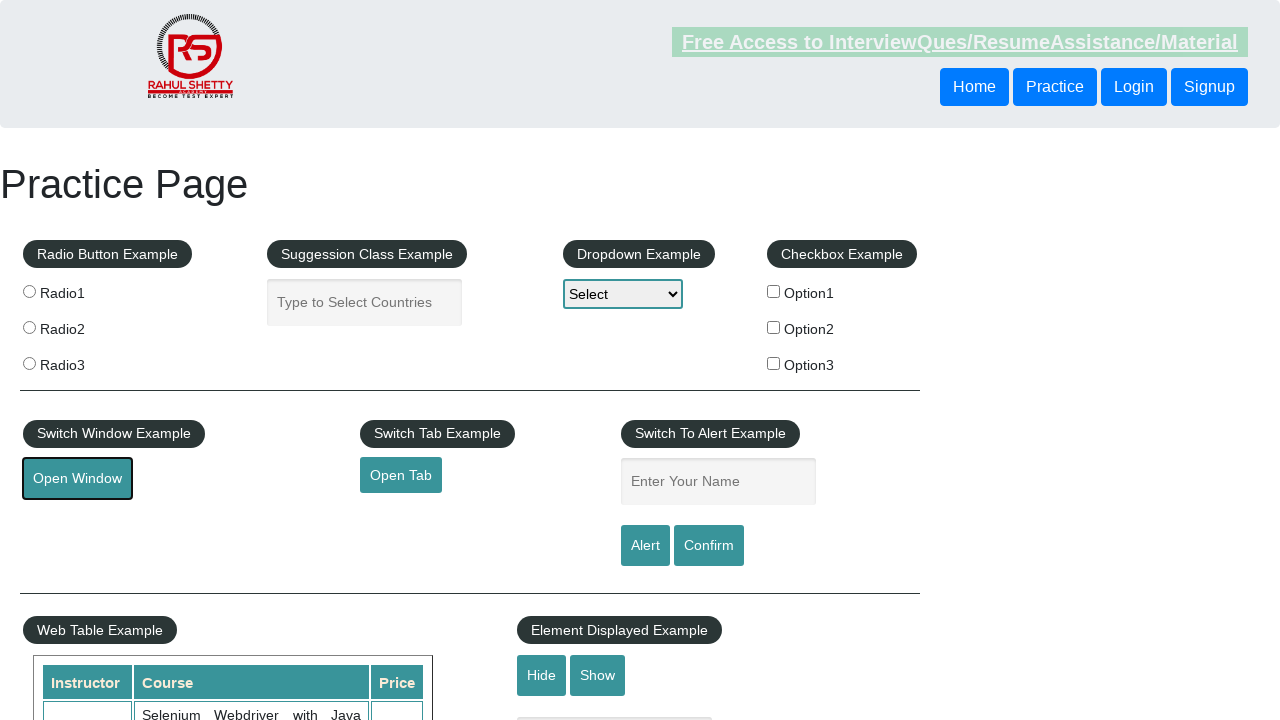

New browser window opened and captured
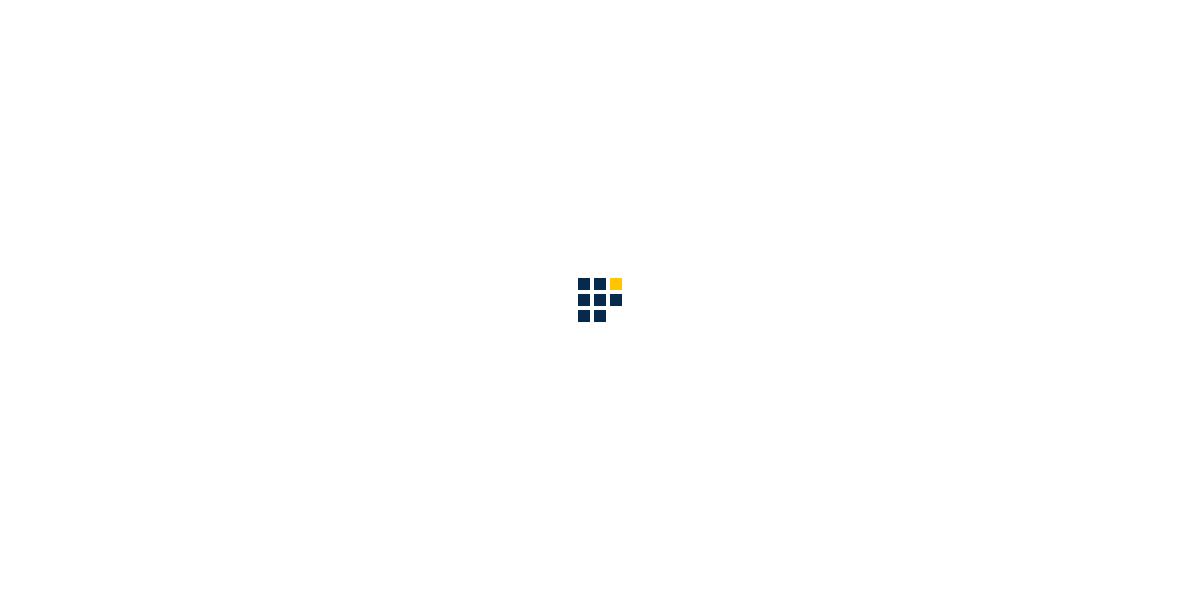

New page finished loading
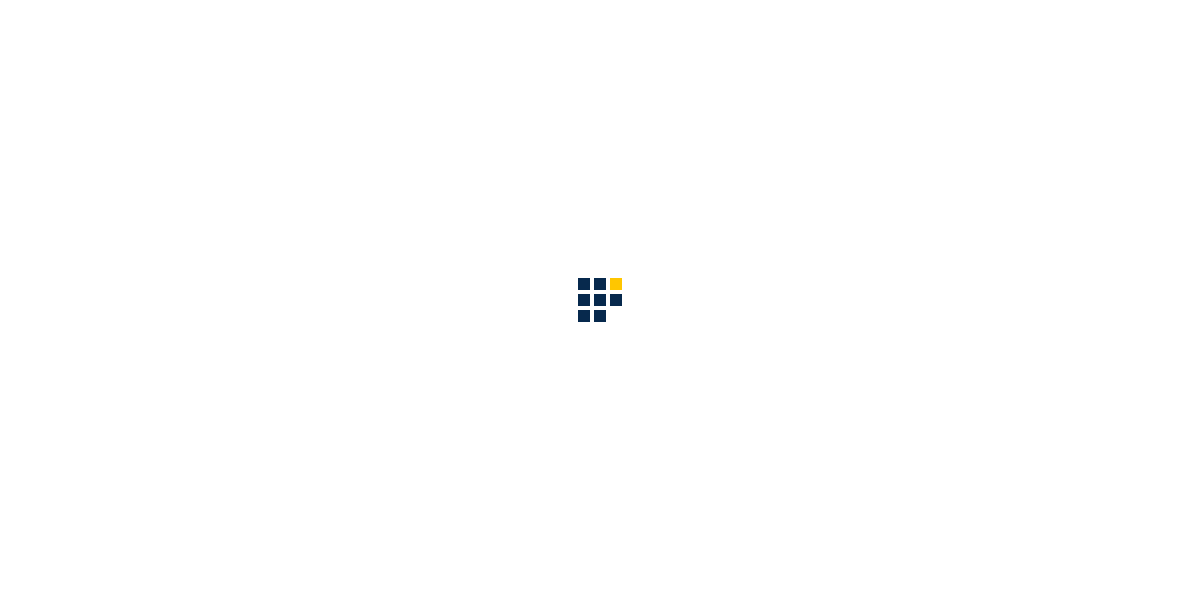

Clicked blog link in new window at (722, 301) on xpath=//div[@id]//a[contains(@href,'/blog')]
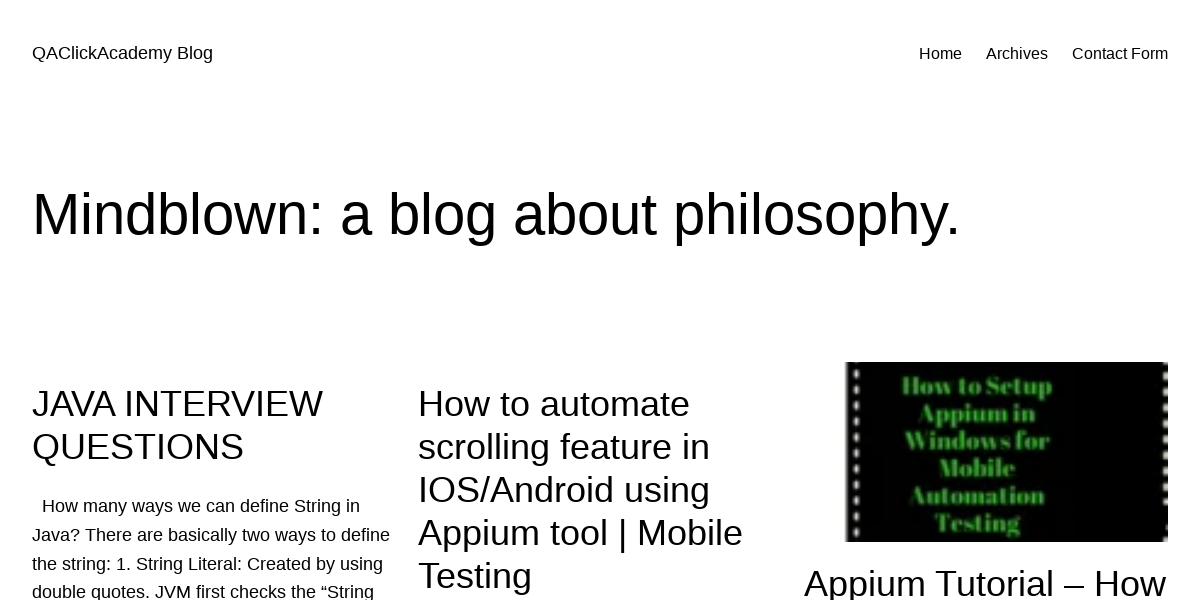

Blog page finished loading
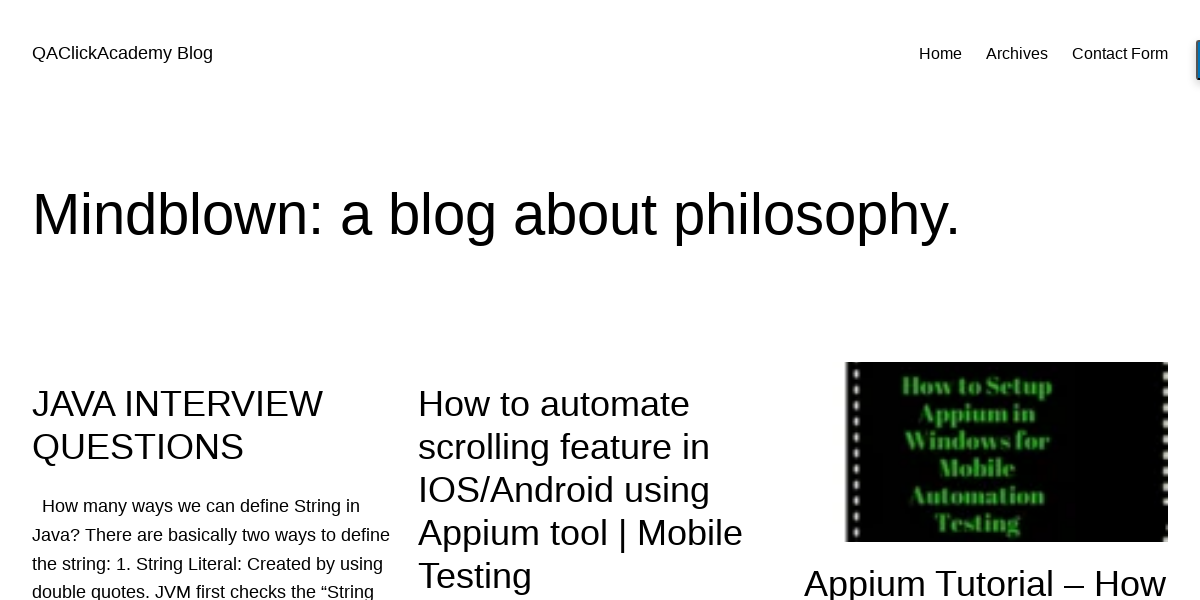

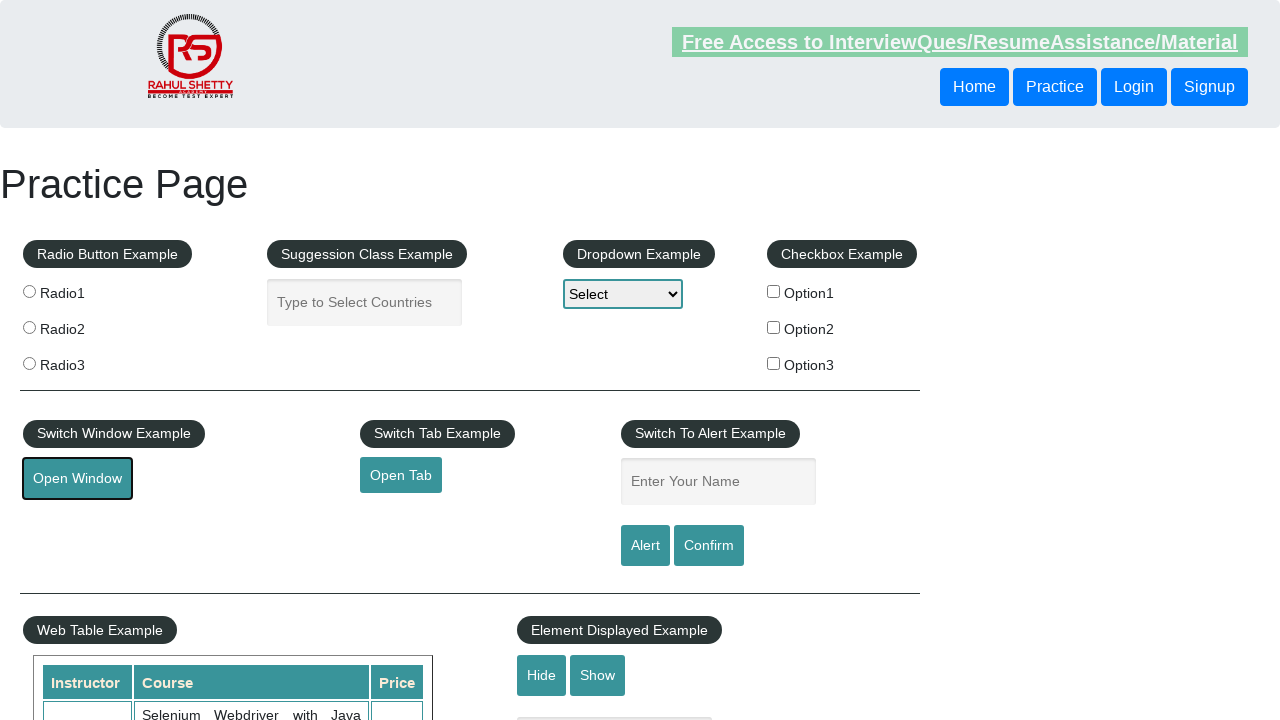